Tests JavaScript execution capabilities by scrolling to the bottom of the page

Starting URL: https://opensource-demo.orangehrmlive.com/

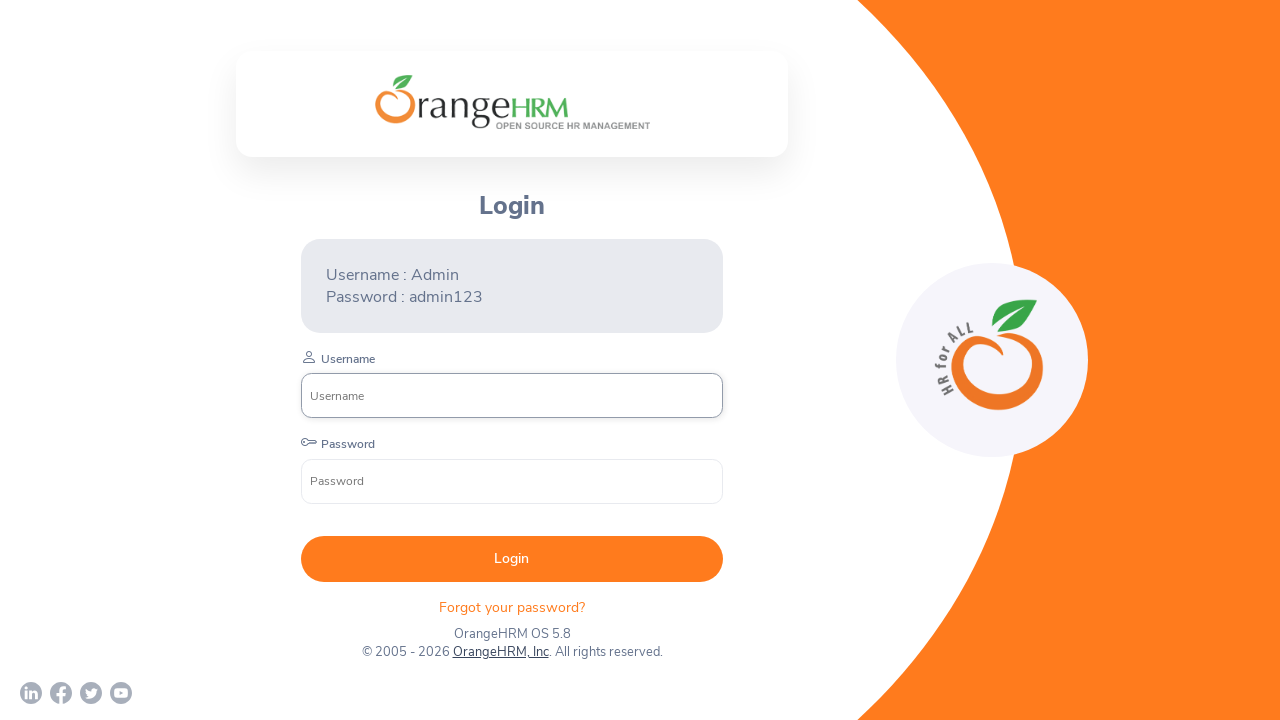

Navigated to Orange HRM demo page
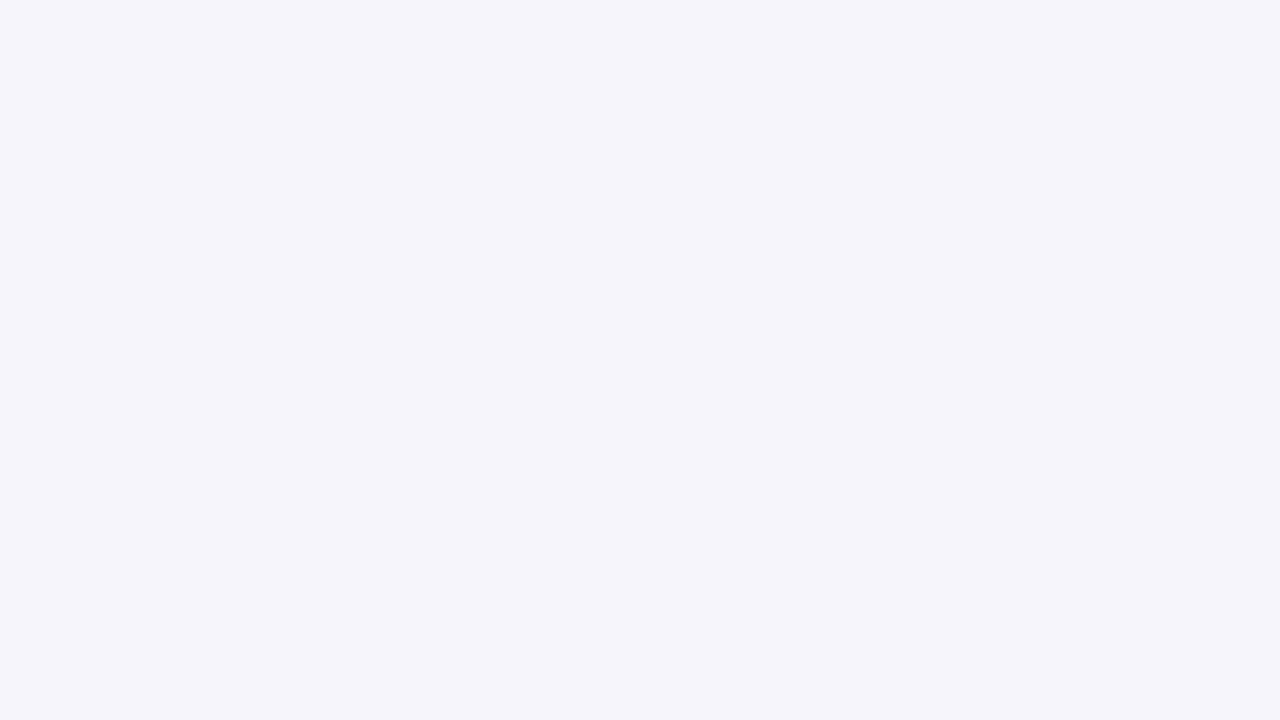

Executed JavaScript to scroll to bottom of page
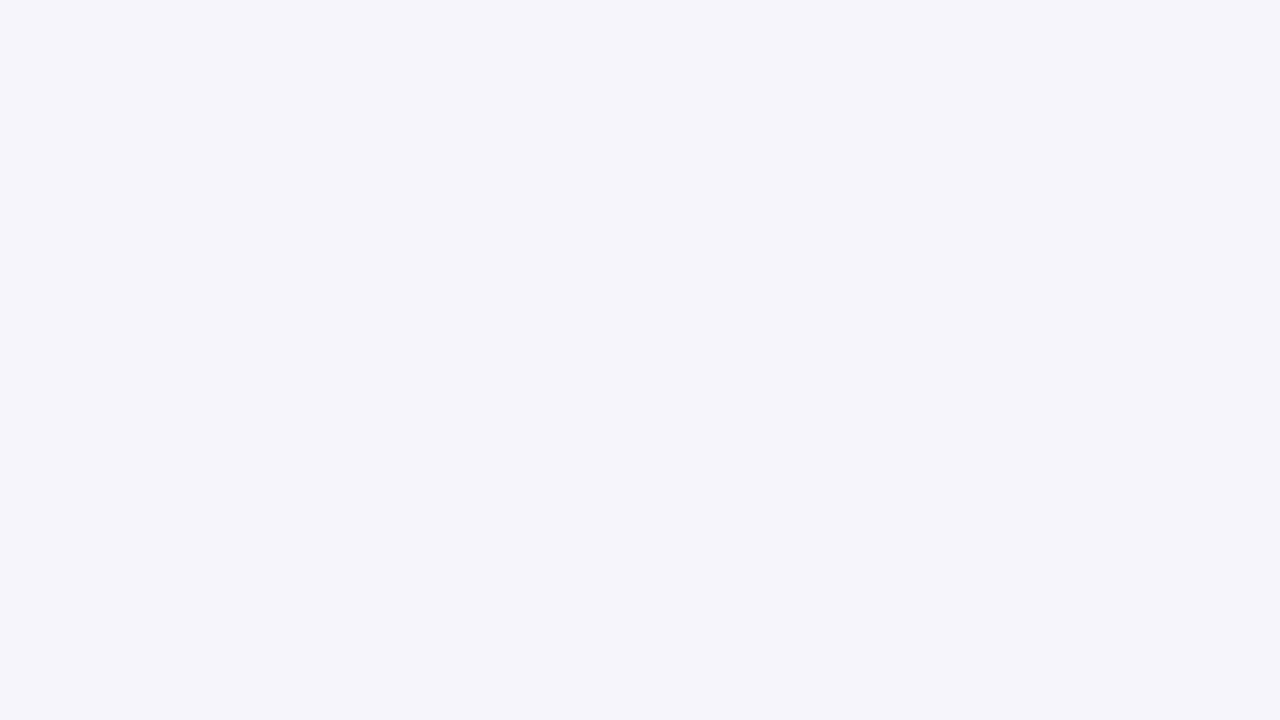

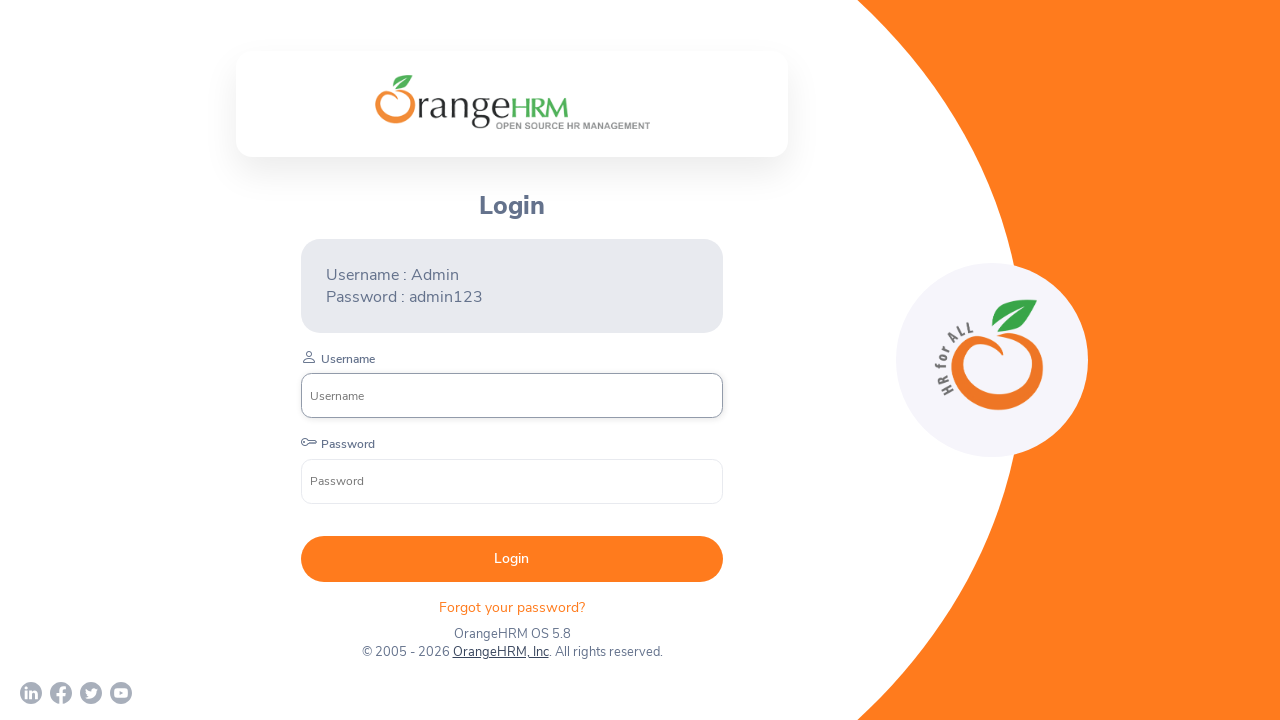